Tests page load timeout by navigating to a WordPress blog and waiting for it to fully load

Starting URL: https://seleniumatfingertips.wordpress.com/

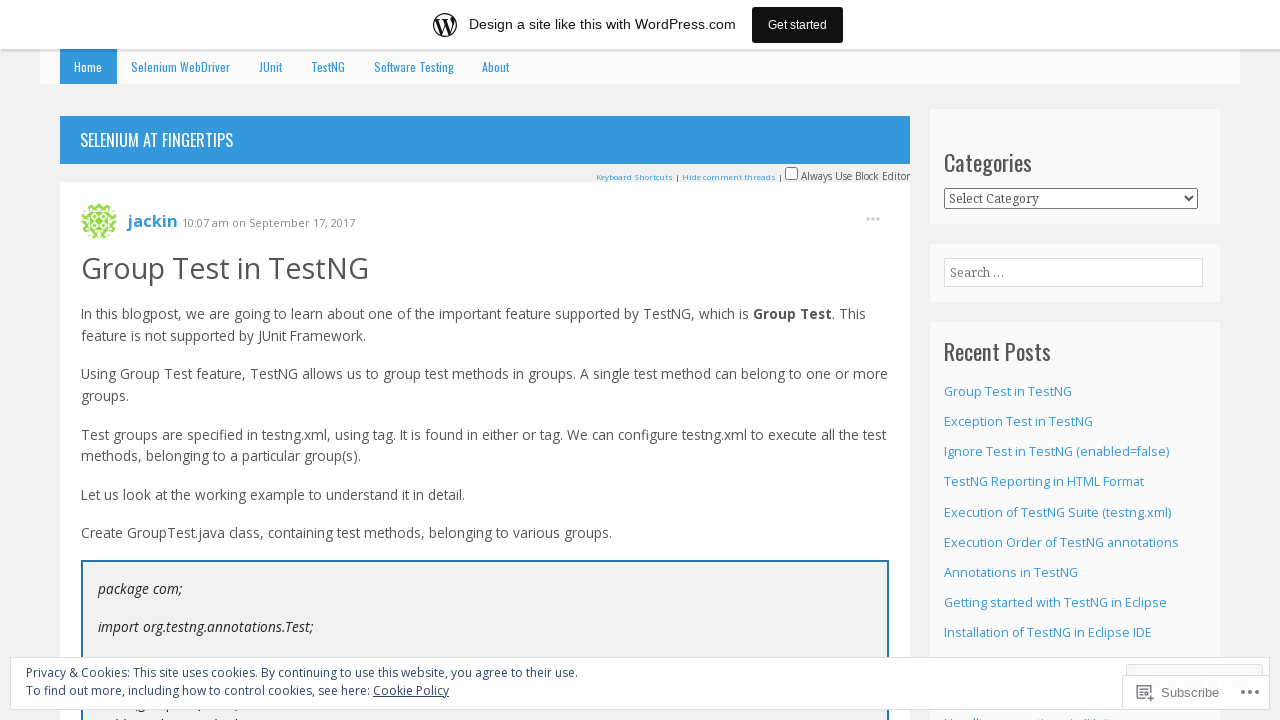

Waited for page to fully load
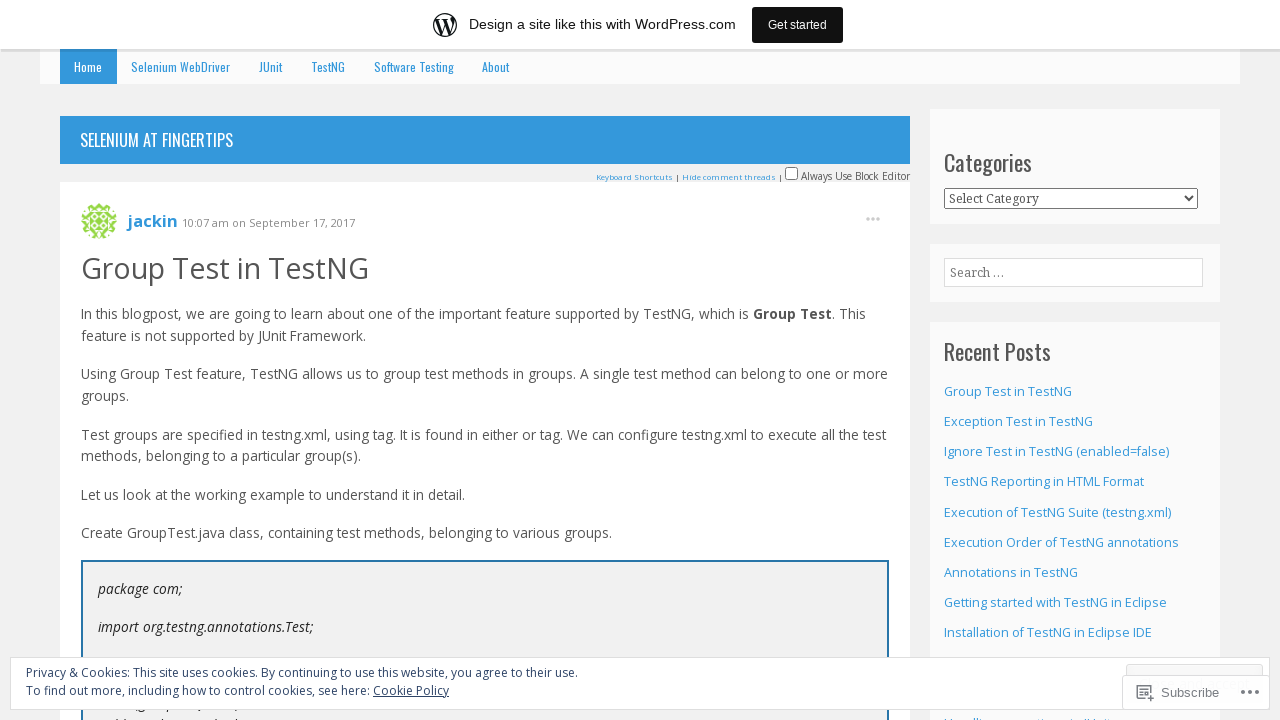

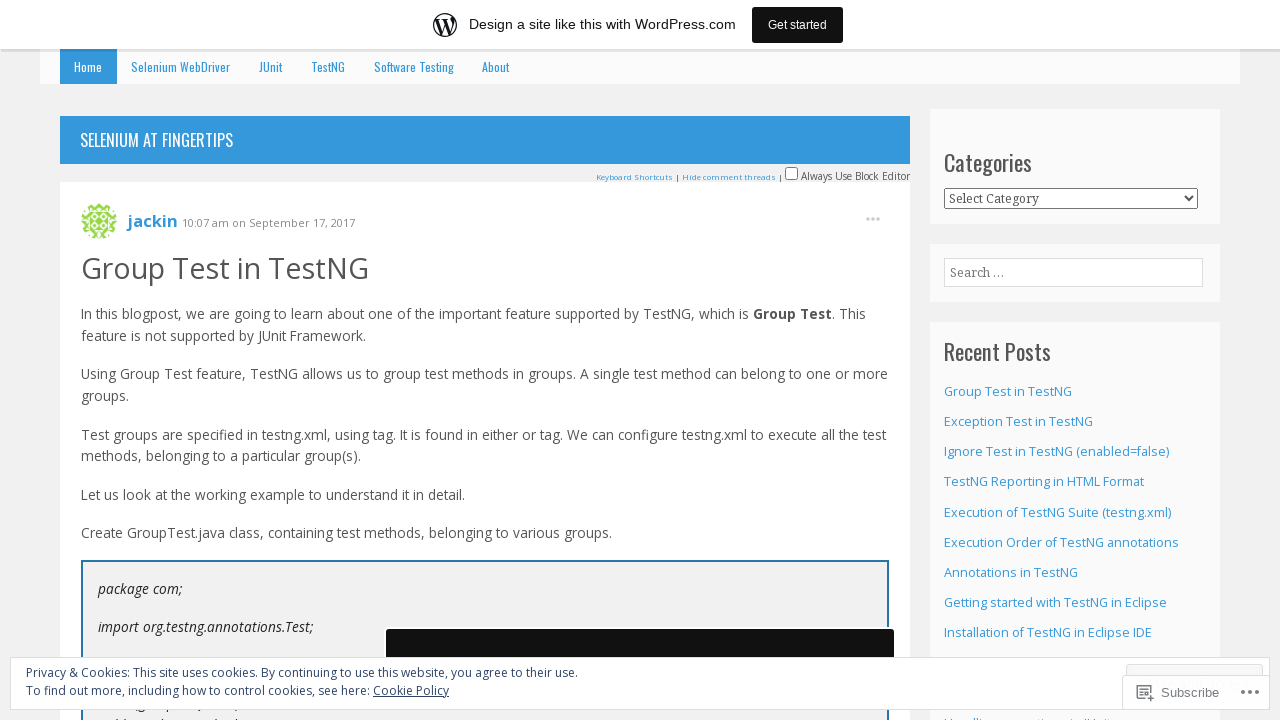